Tests a registration form by filling in required fields (first name, last name, email) and verifying successful registration message

Starting URL: http://suninjuly.github.io/registration1.html

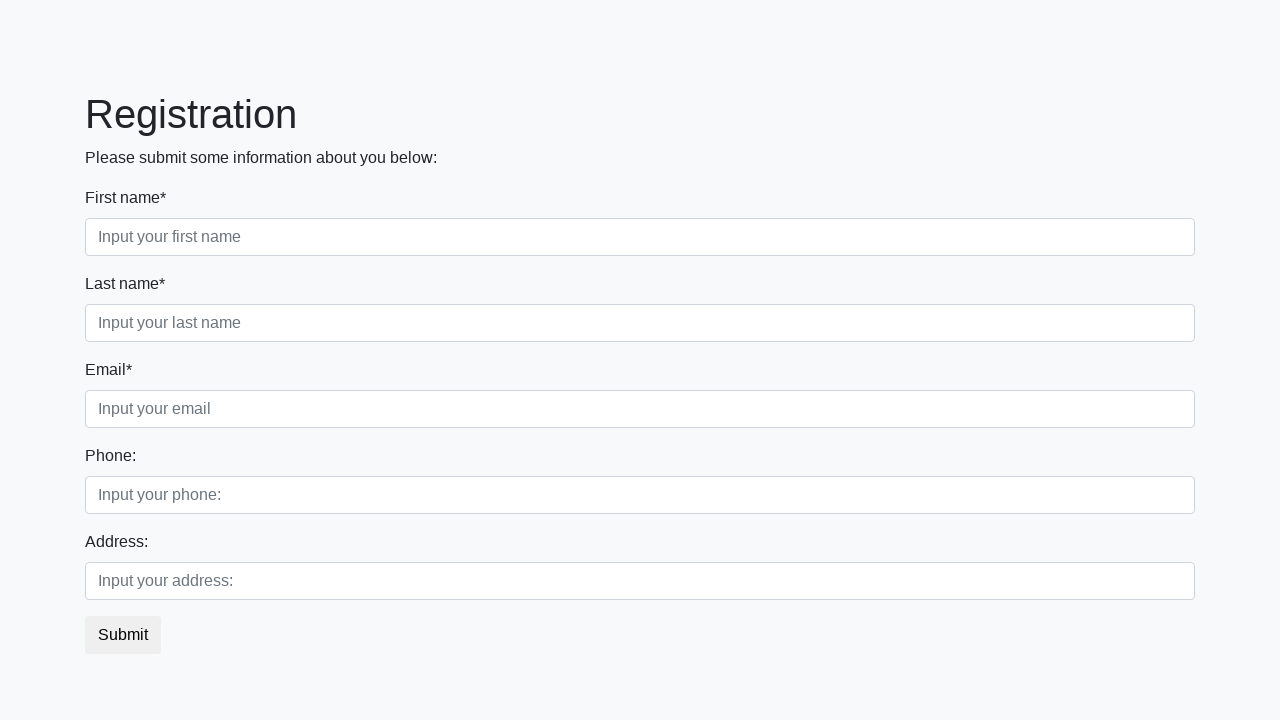

Filled first name field with 'John' on input:required.first
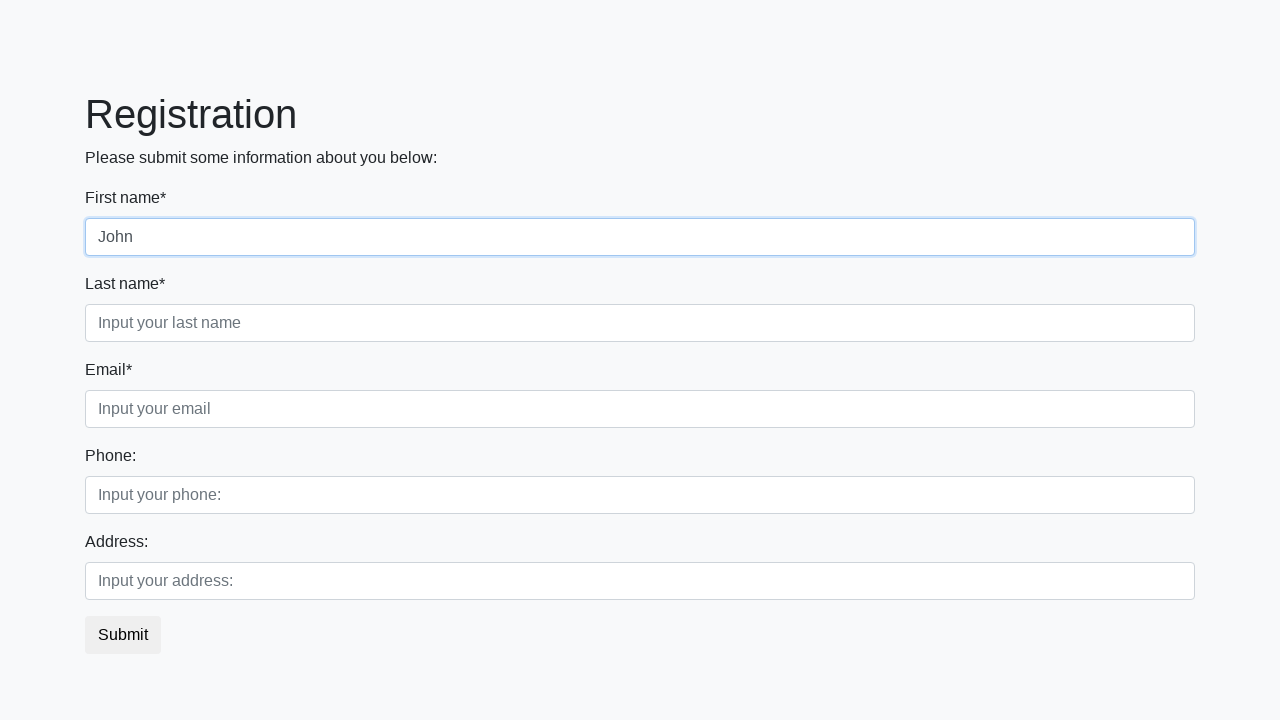

Filled last name field with 'Smith' on input:required.second
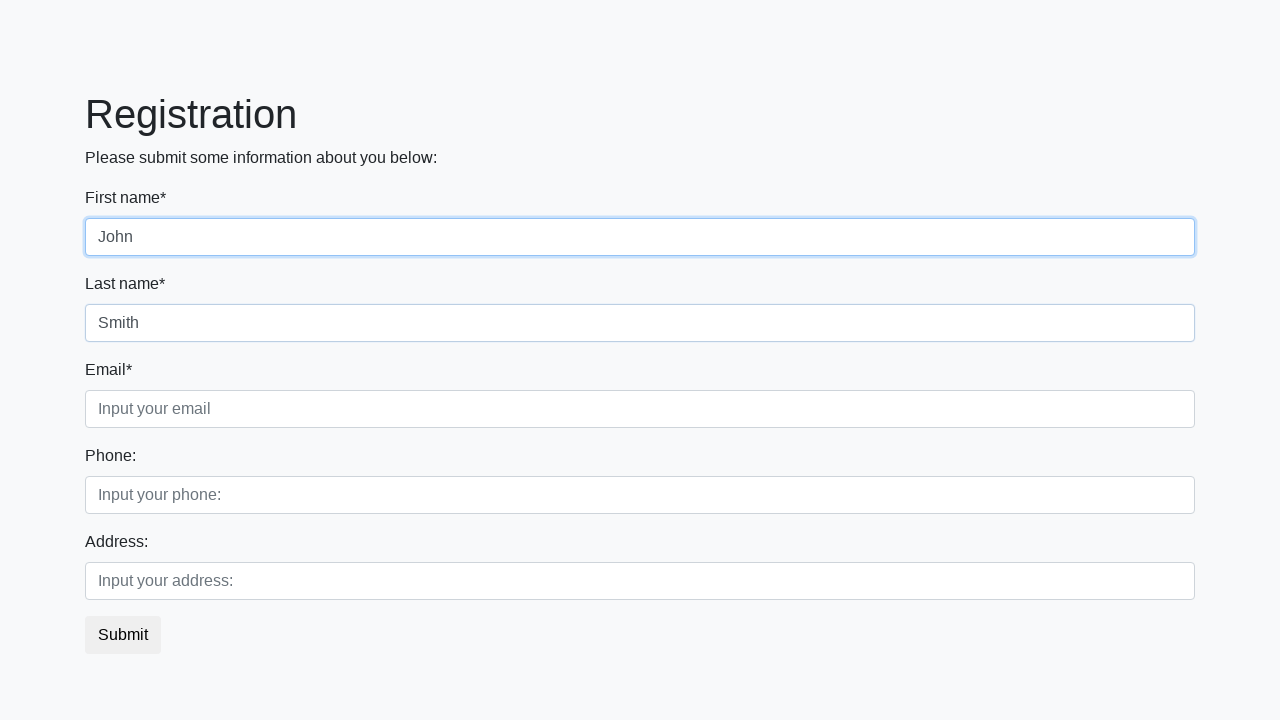

Filled email field with 'john.smith@example.com' on input:required.third
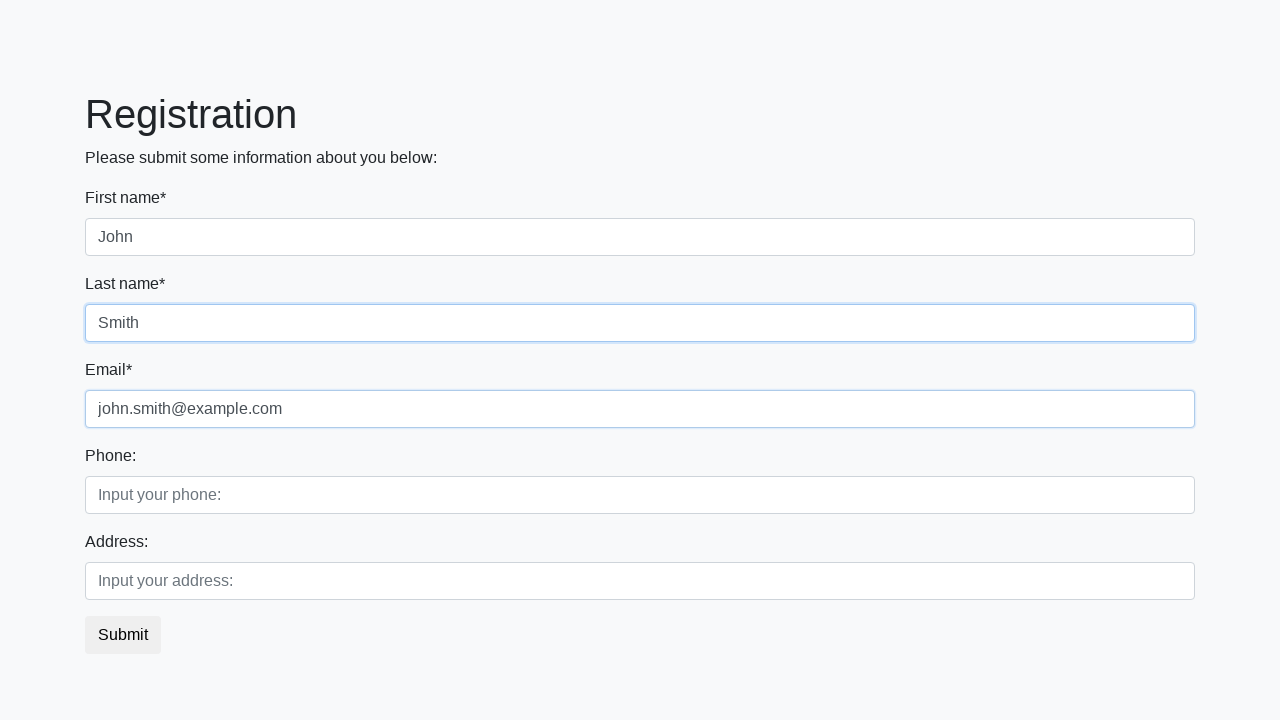

Clicked registration submit button at (123, 635) on button.btn
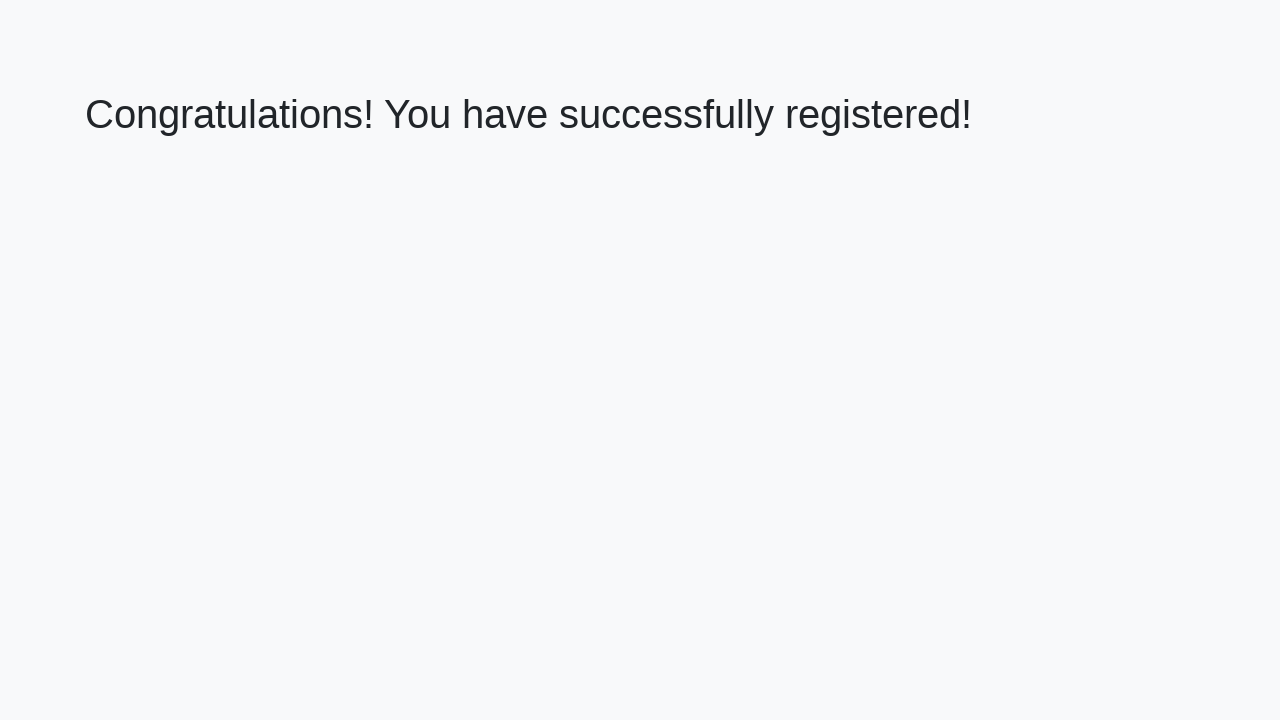

Success message heading loaded
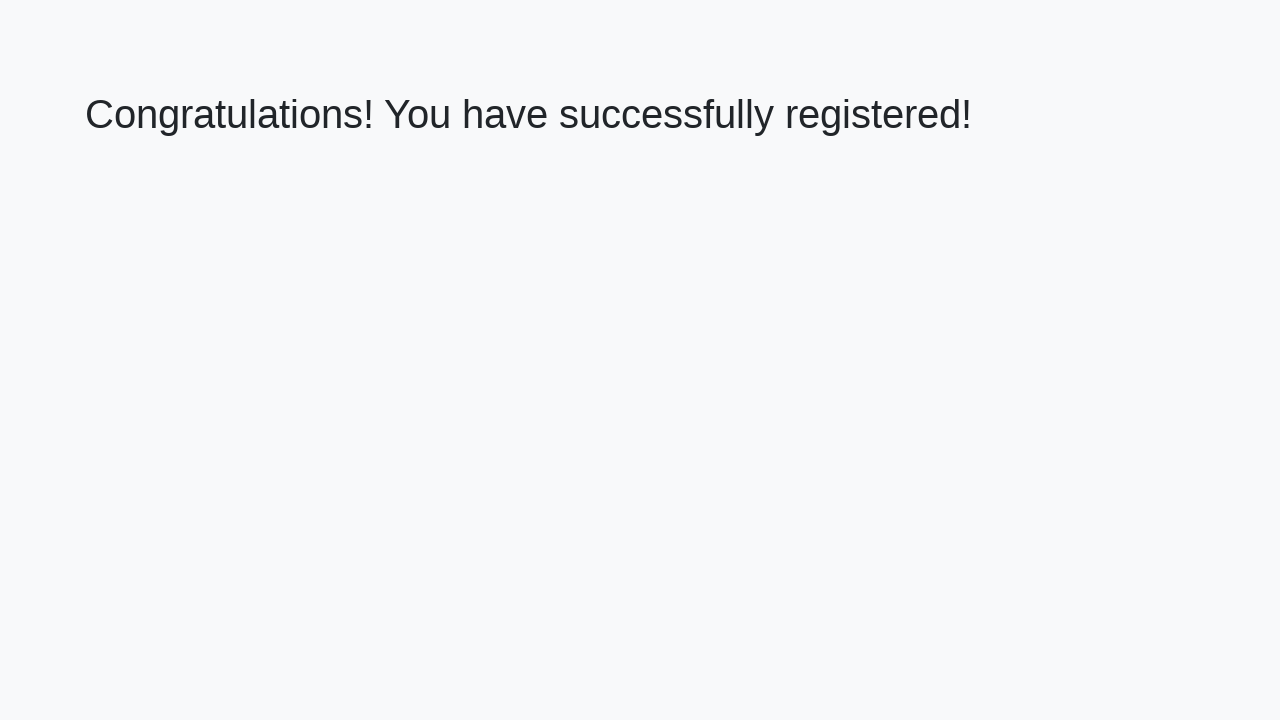

Retrieved success message text: 'Congratulations! You have successfully registered!'
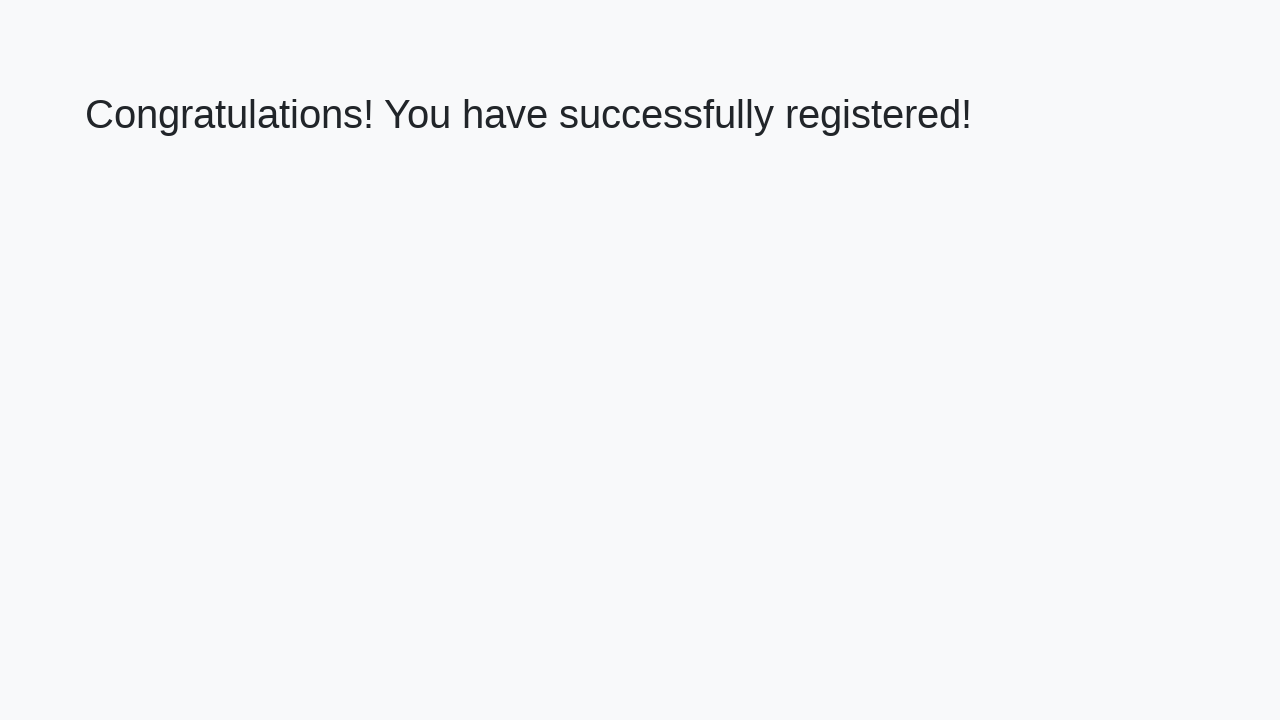

Verified registration success message matches expected text
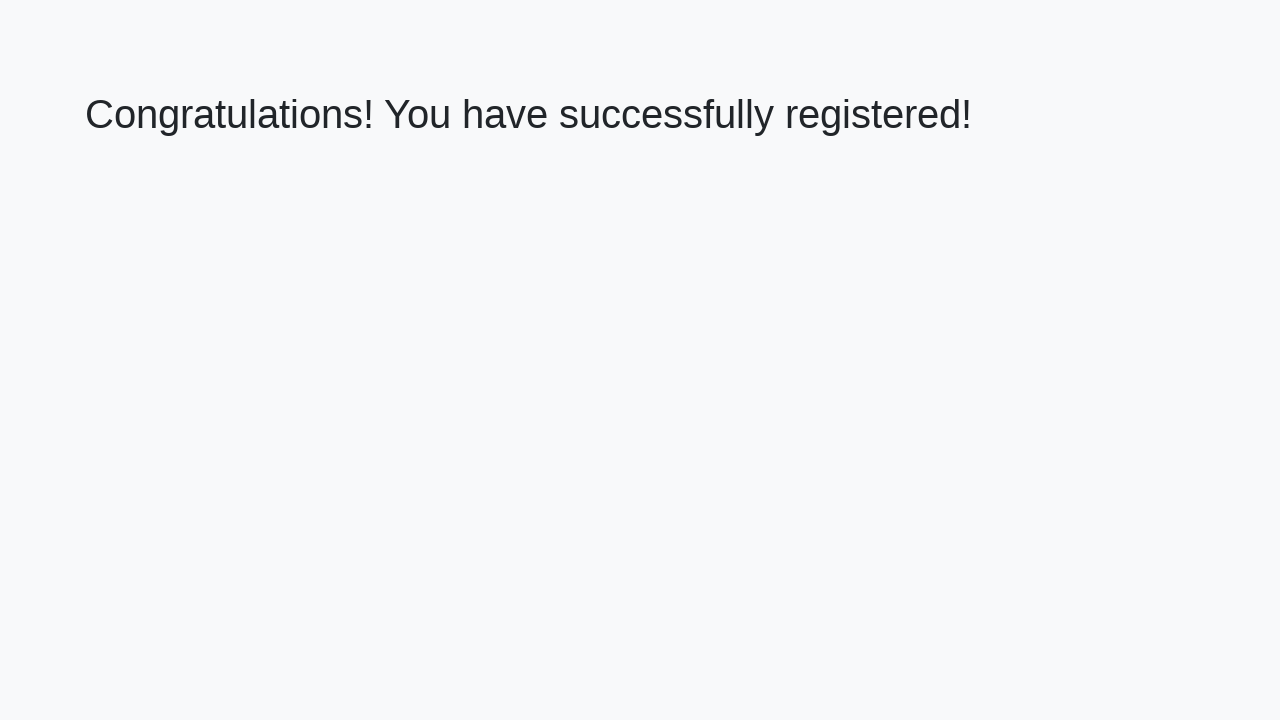

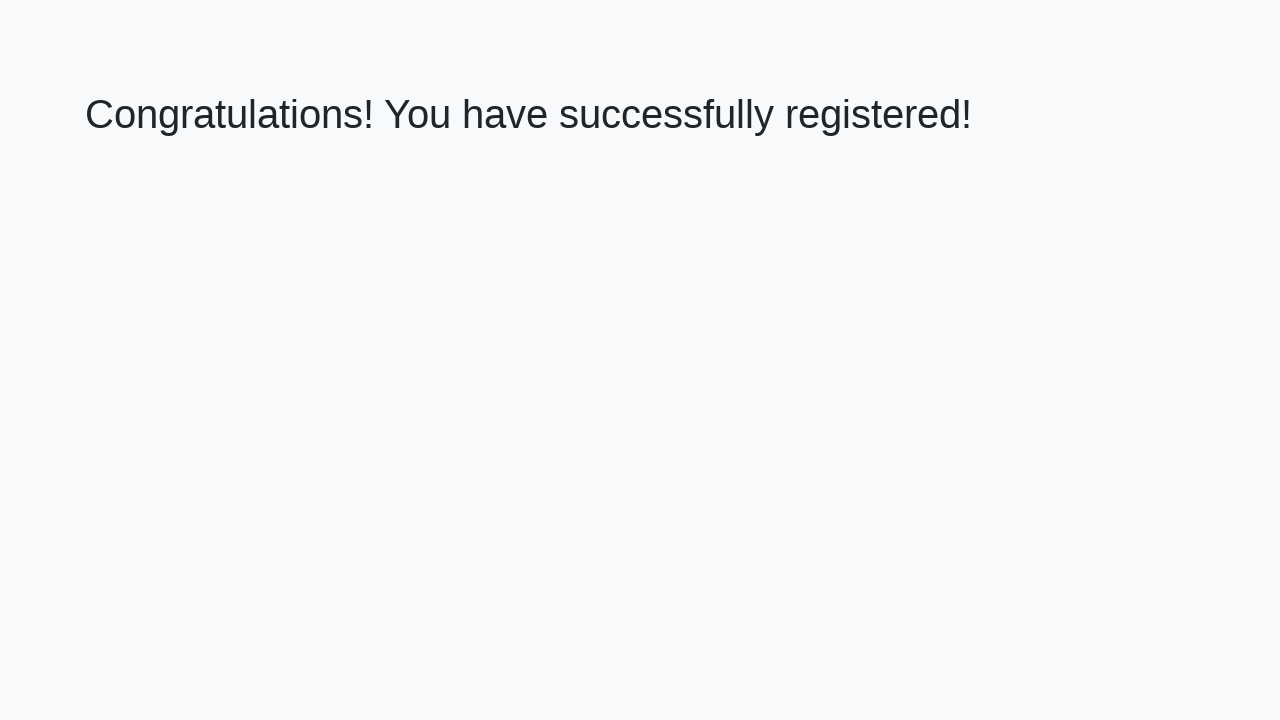